Tests that leaving Password field empty while filling other fields shows an error

Starting URL: https://www.sharelane.com/cgi-bin/register.py?page=1&zip_code=12345

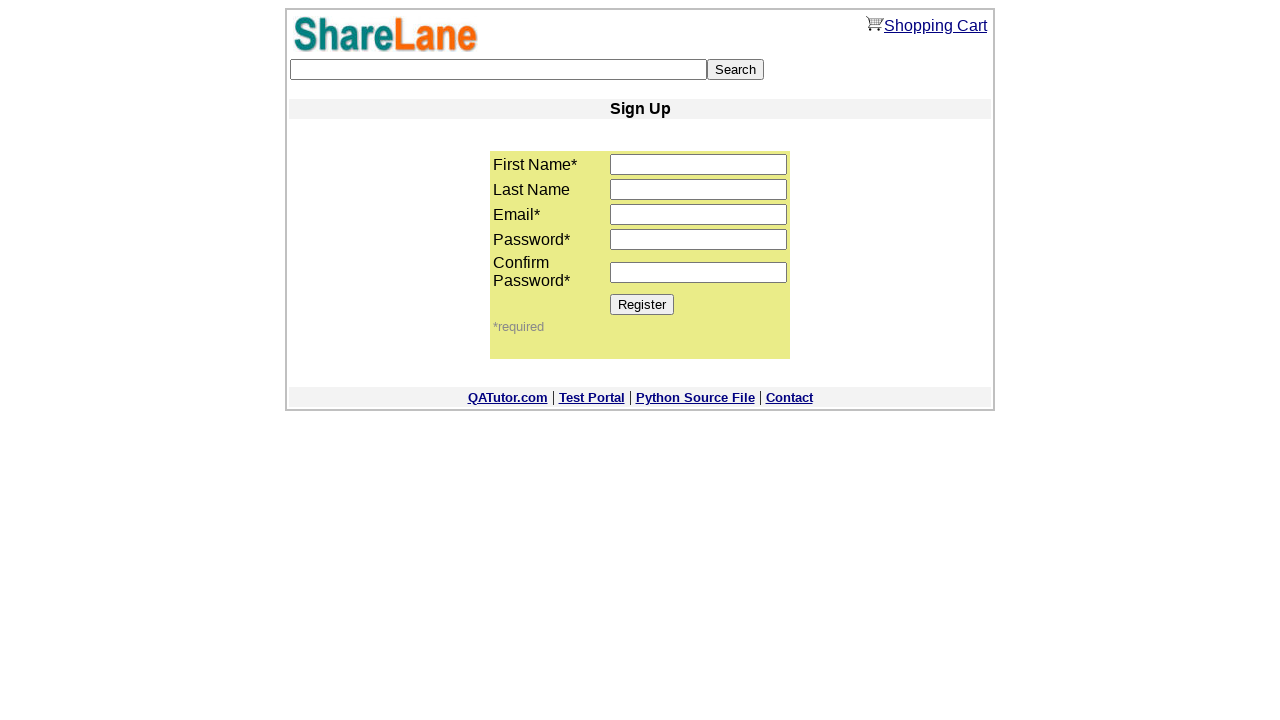

Filled first name field with 'David' on //input[@name='first_name']
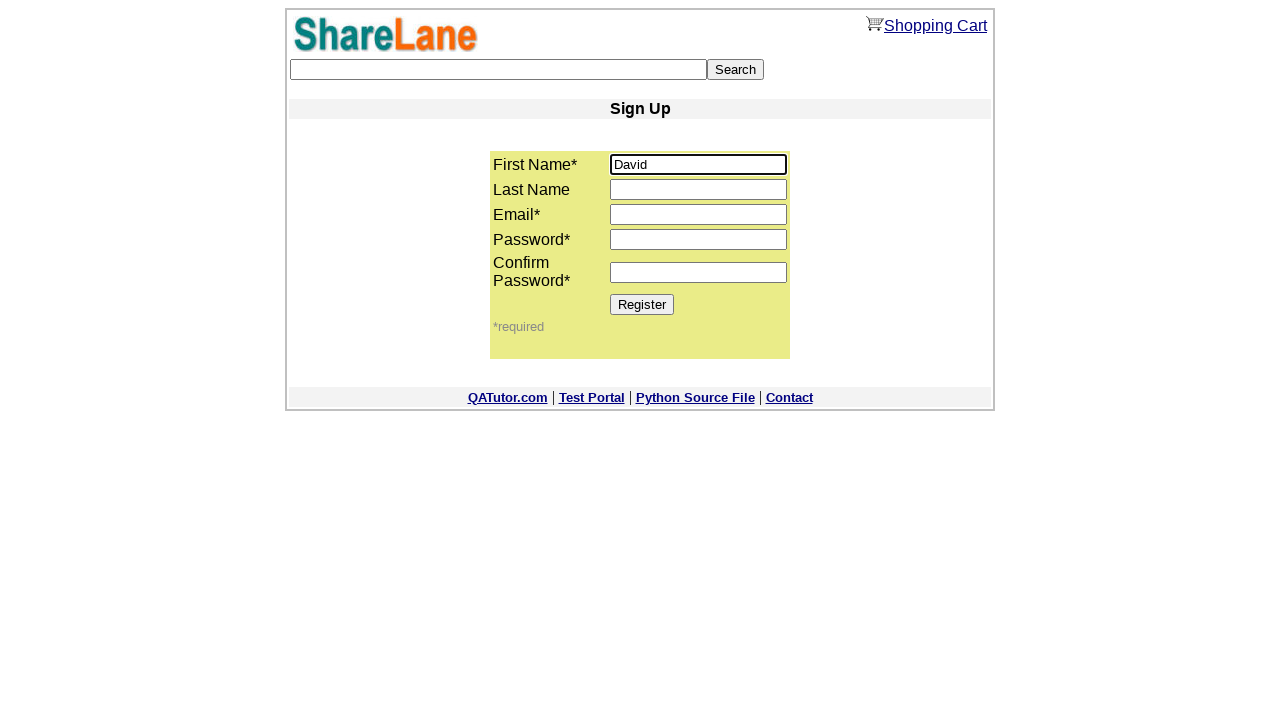

Filled last name field with 'Brown' on //input[@name='last_name']
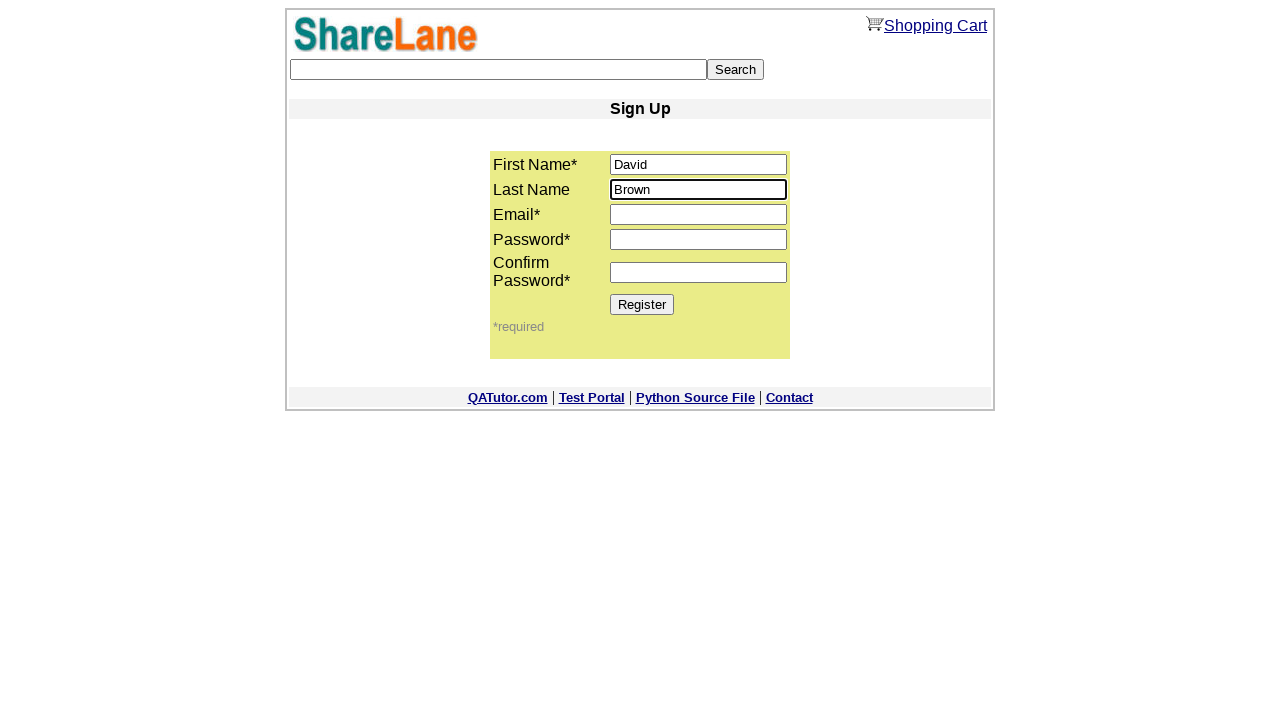

Filled email field with 'test567@mail.com' on //input[@name='email']
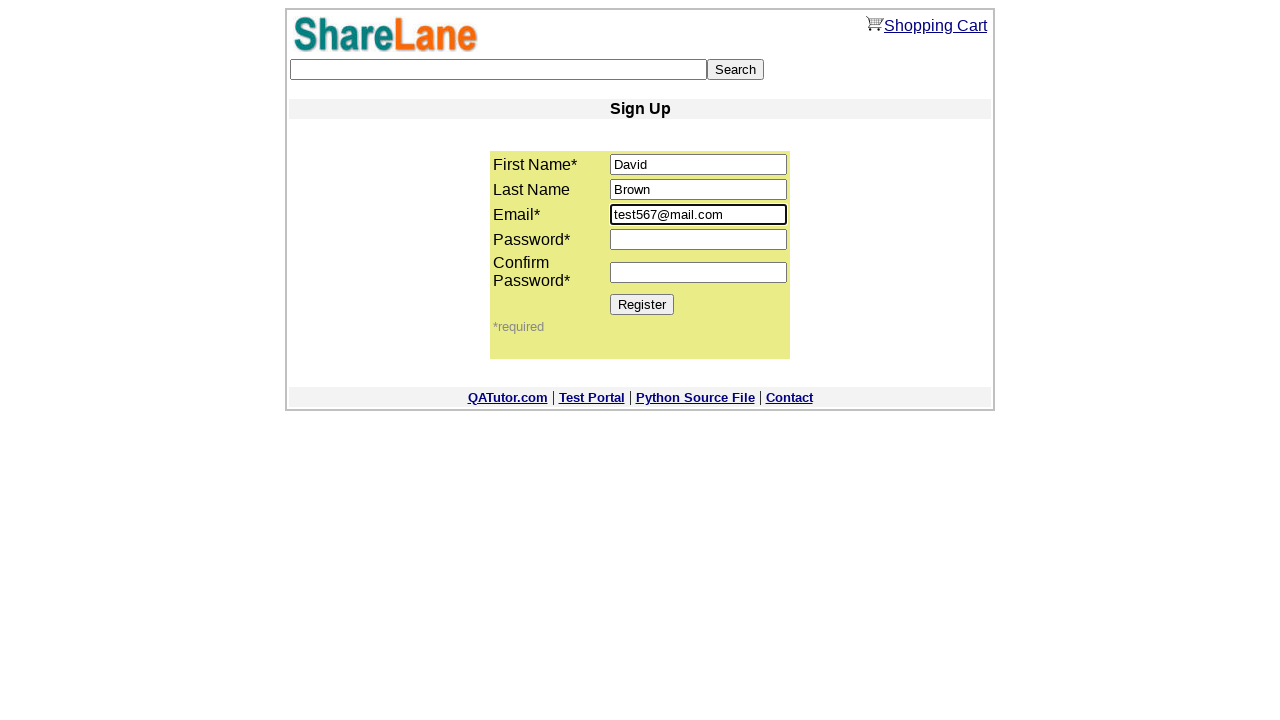

Left password1 field empty on //input[@name='password1']
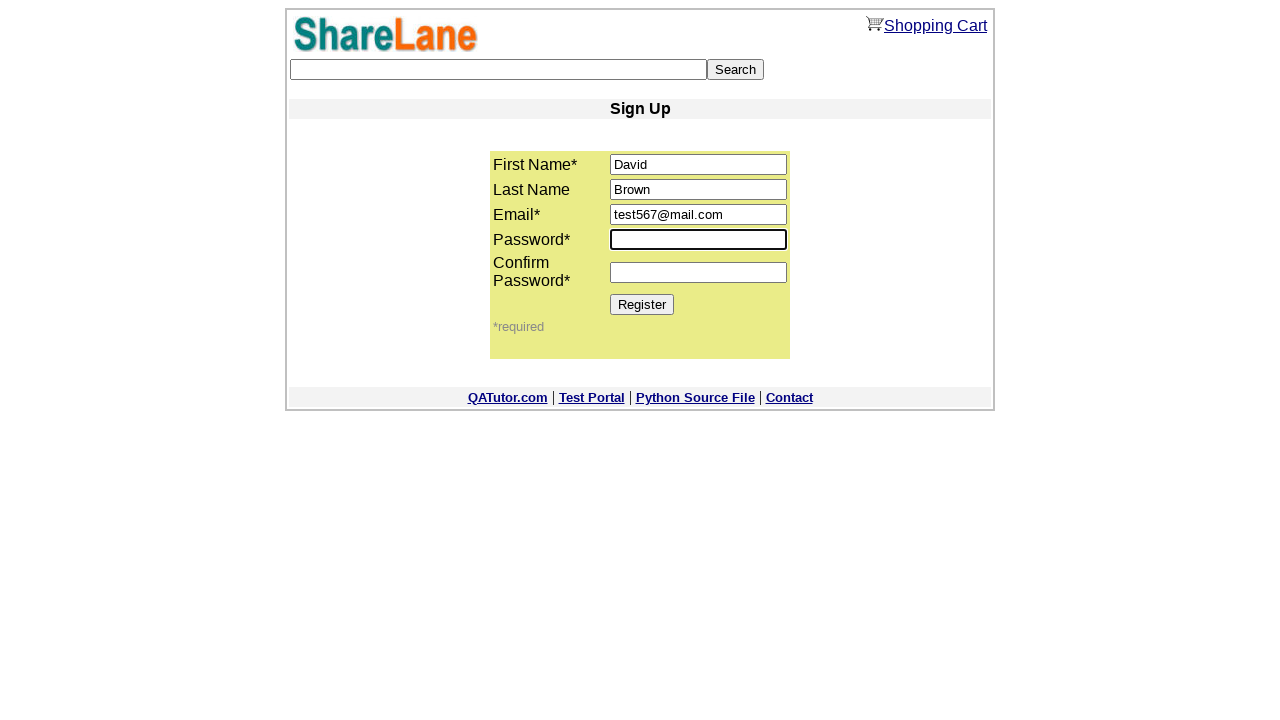

Filled password2 field with 'testpass789' on //input[@name='password2']
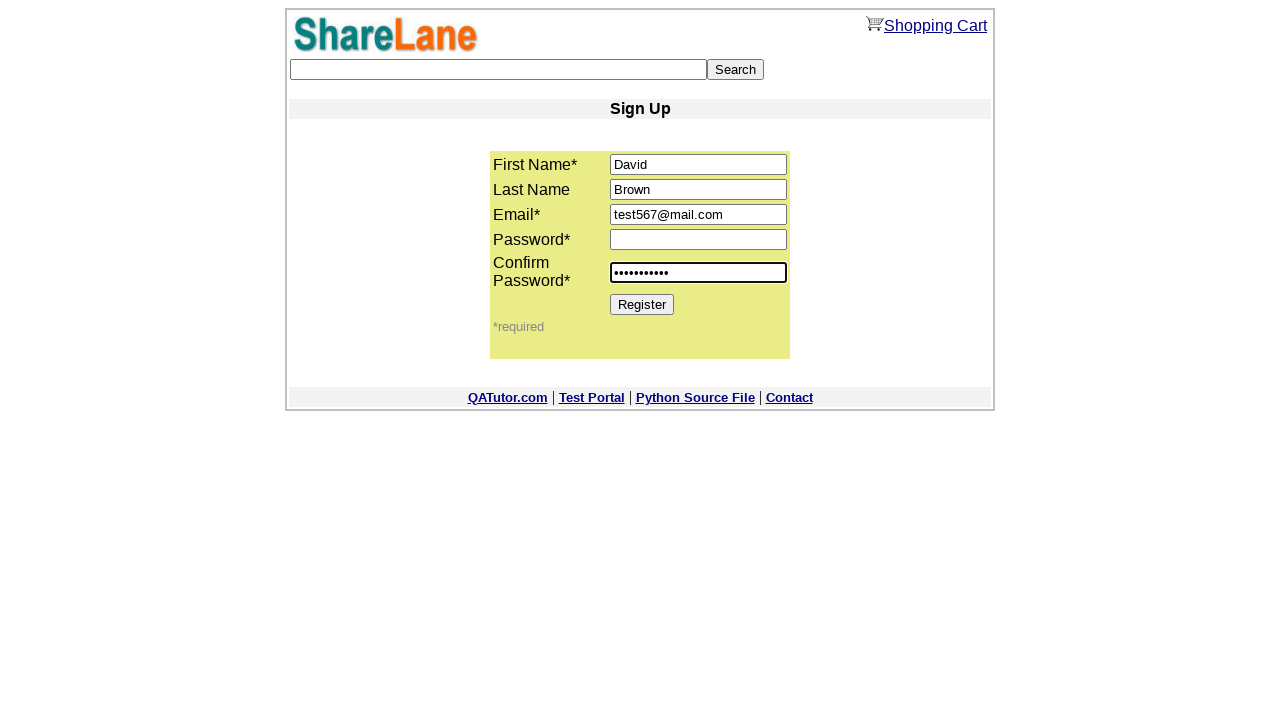

Clicked Register button at (642, 304) on xpath=//input[@value='Register']
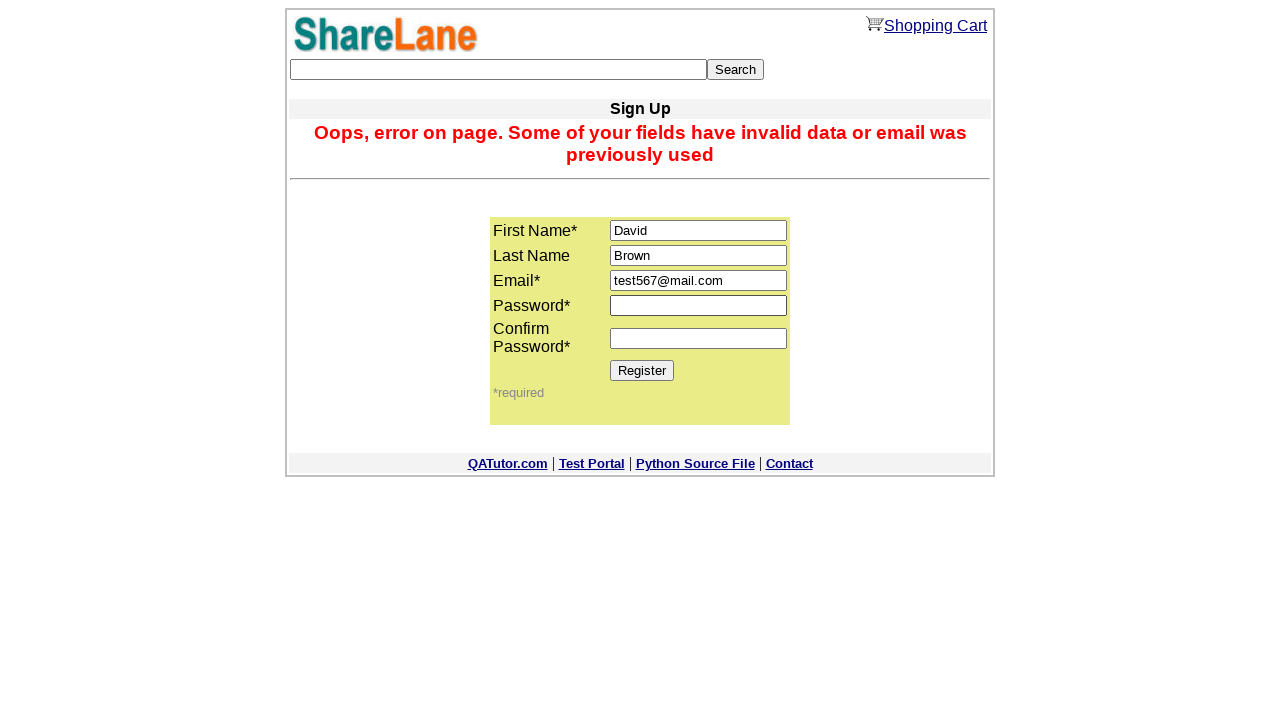

Error message displayed confirming validation failure for empty password field
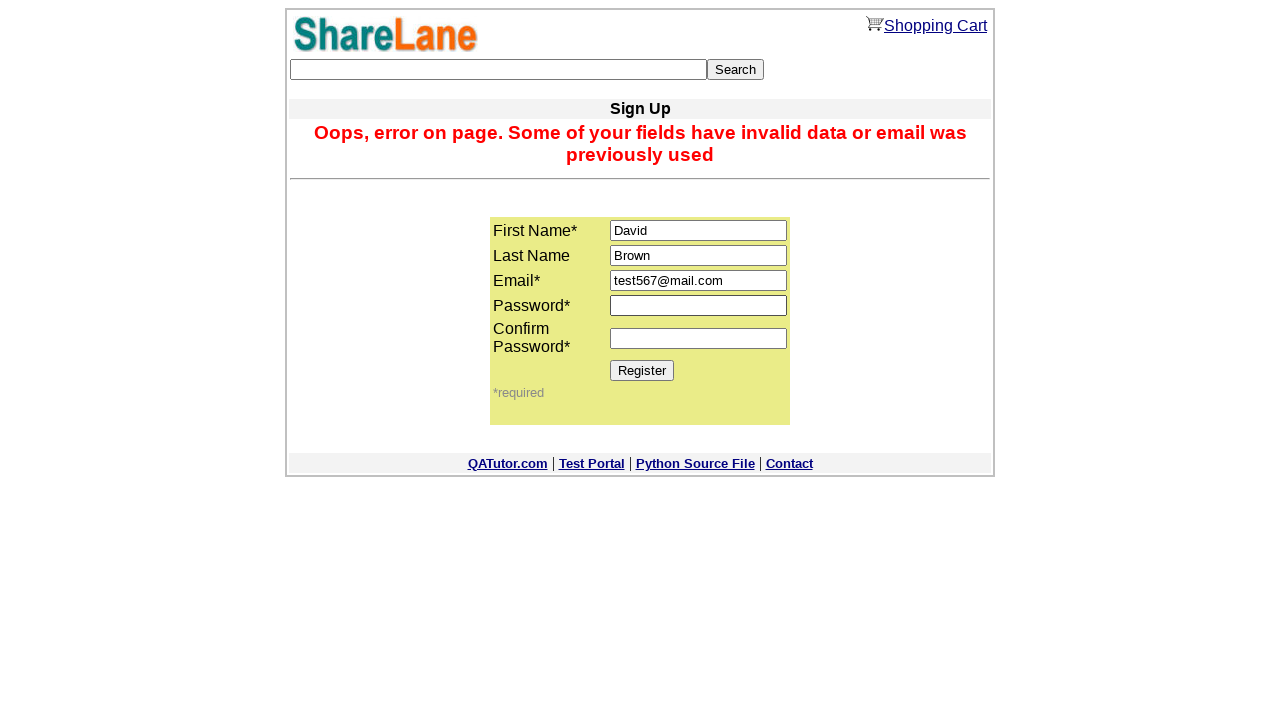

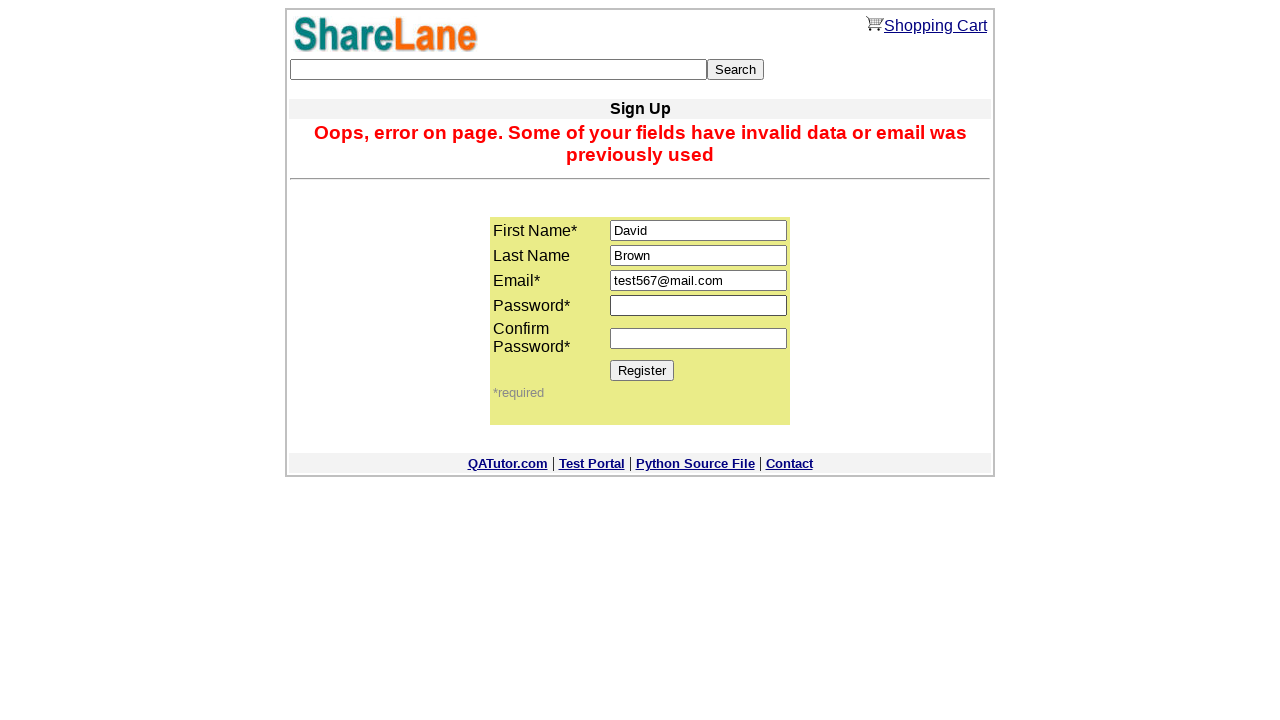